Tests basic browser navigation by navigating to a page, then performing forward, back, and refresh operations

Starting URL: https://www.ultimateqa.com/automation

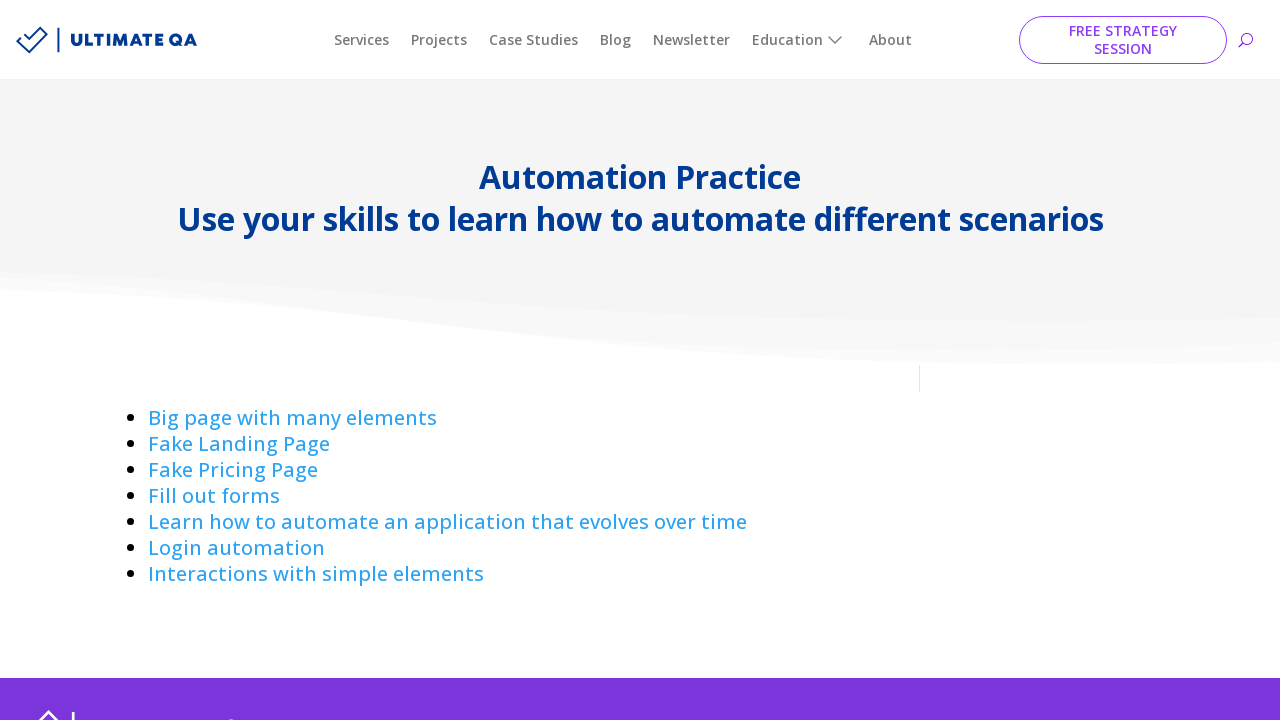

Navigated forward in browser history
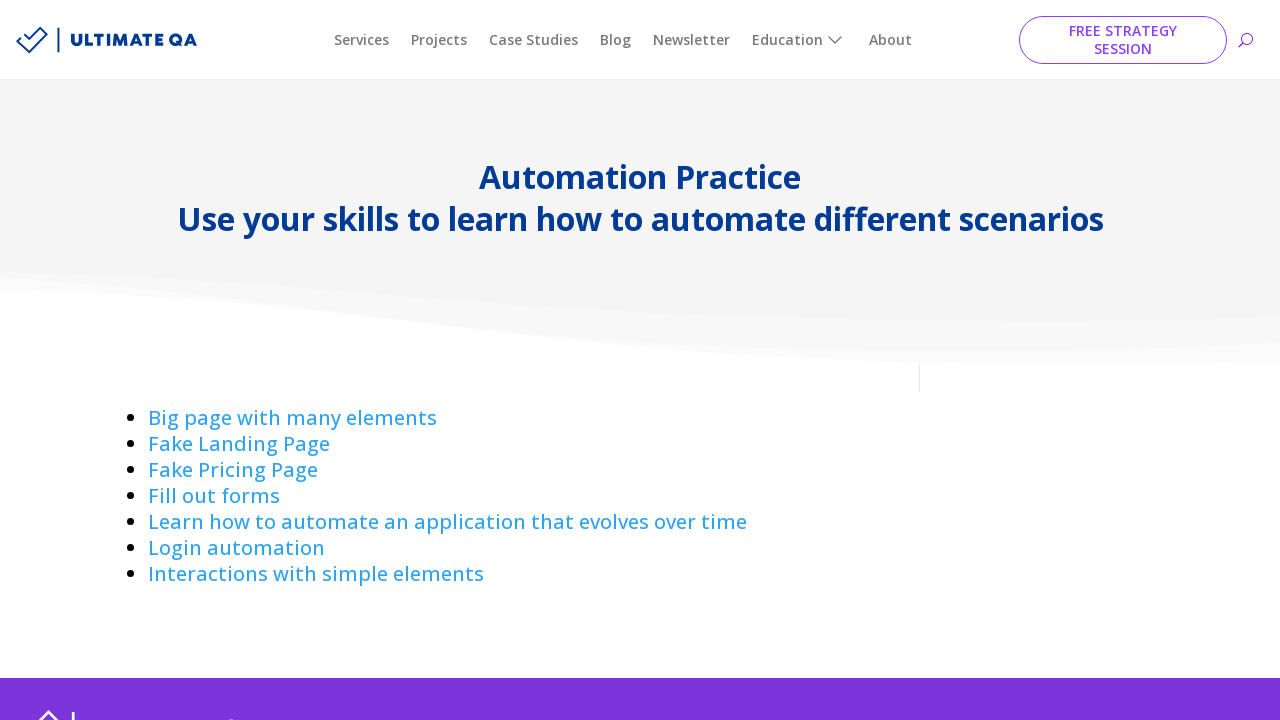

Navigated back in browser history
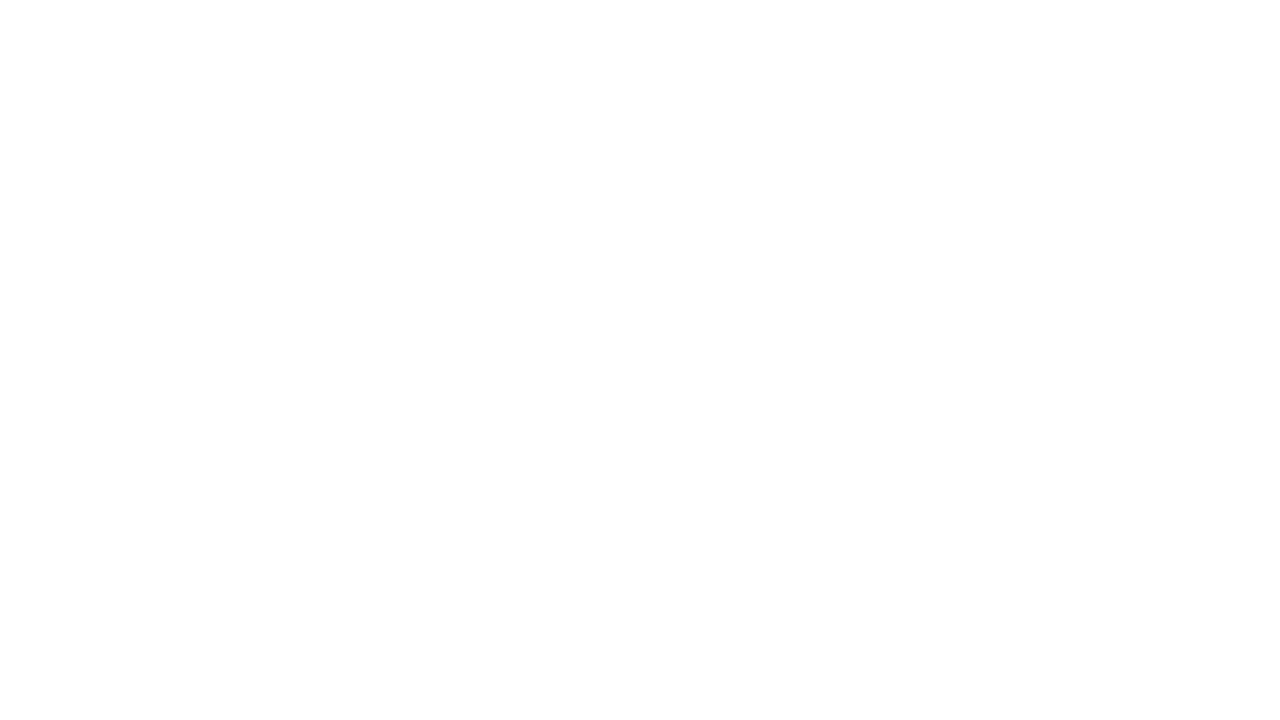

Refreshed the current page
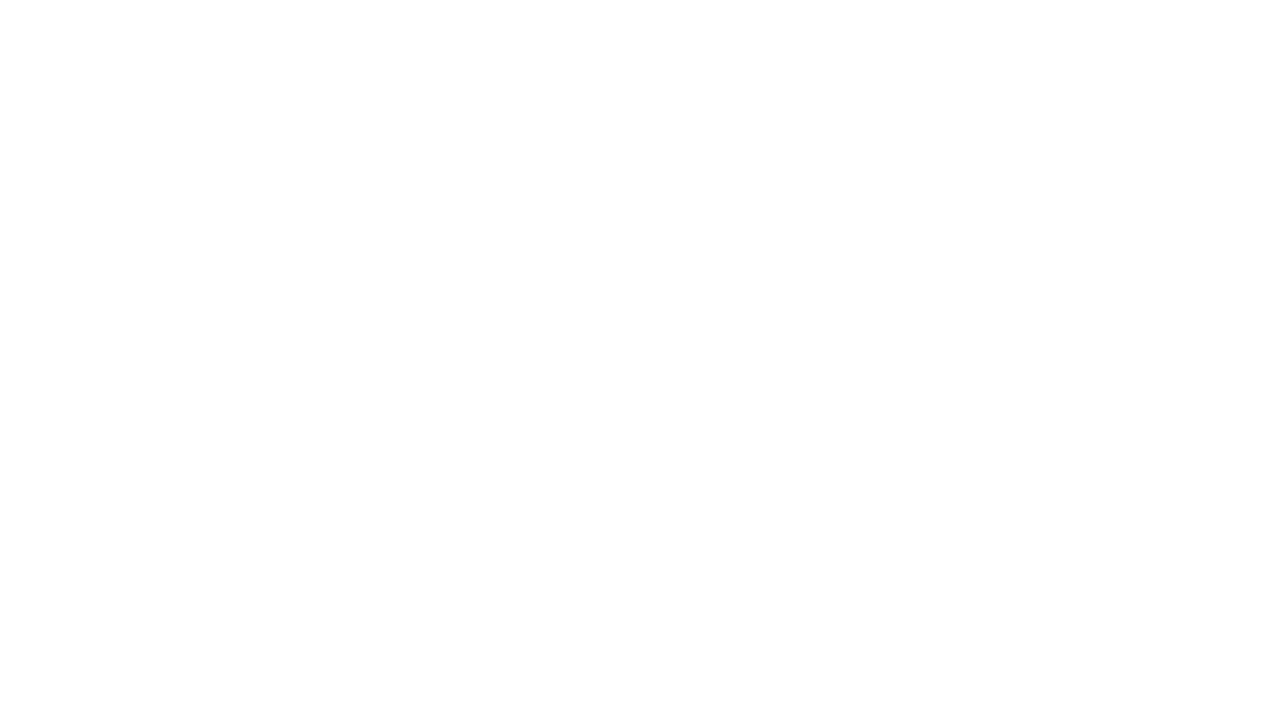

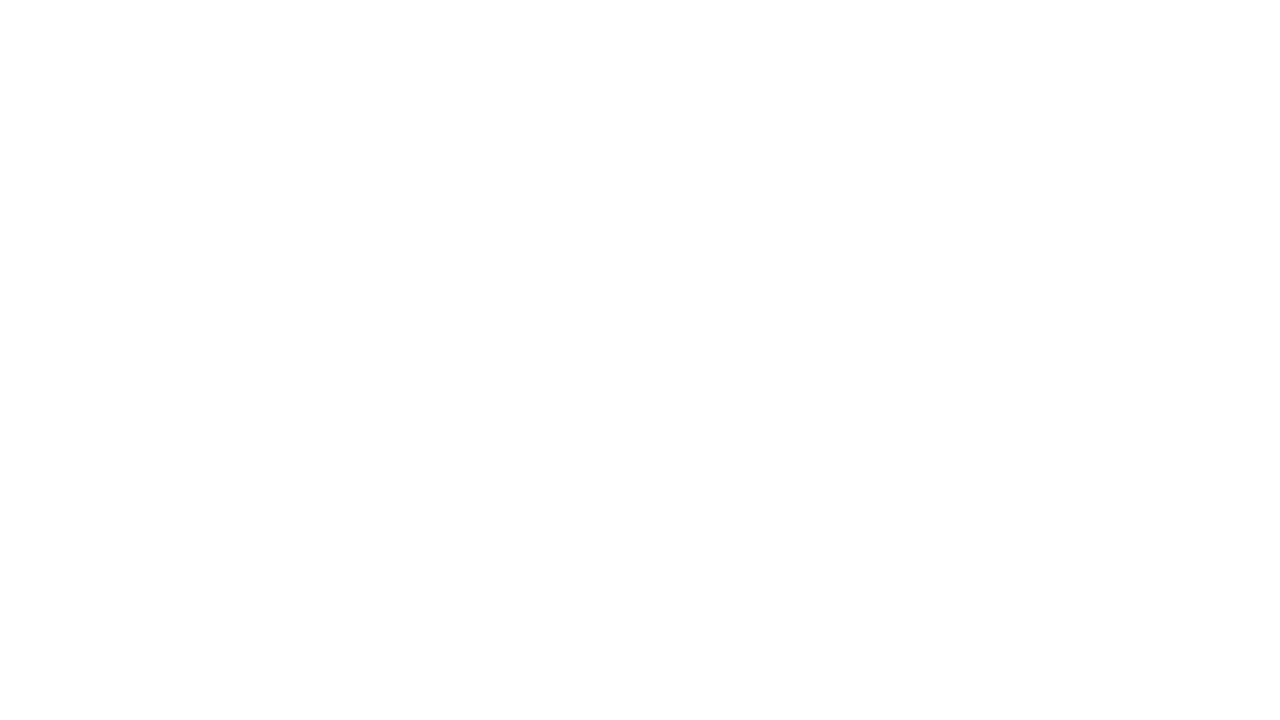